Tests context menu functionality by right-clicking on a designated area and verifying that an alert appears

Starting URL: http://the-internet.herokuapp.com/

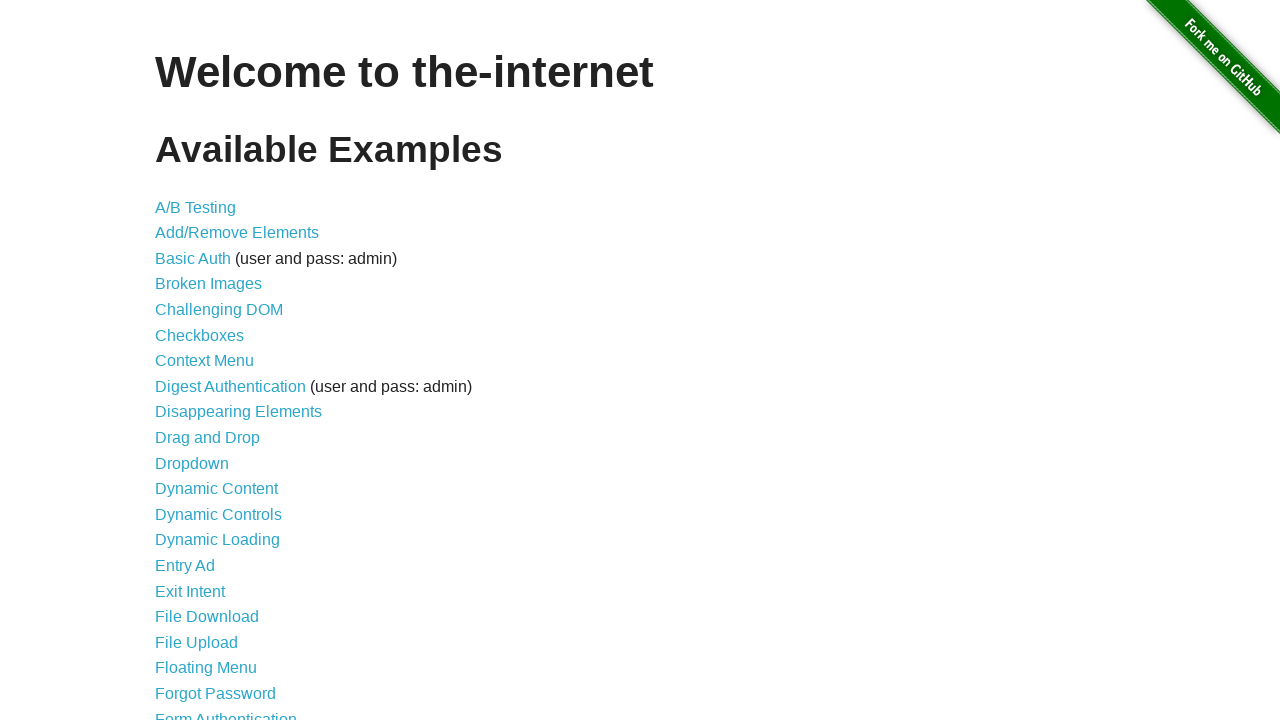

Clicked on Context Menu link at (204, 361) on text=Context Menu
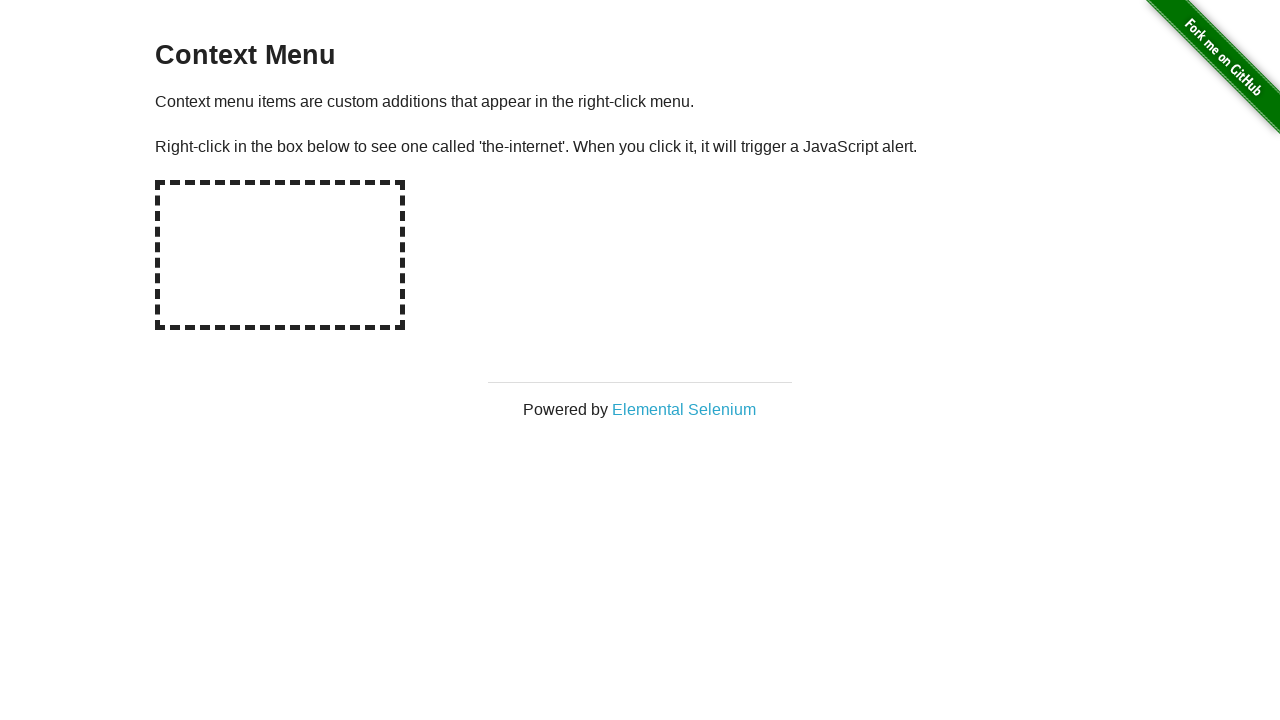

Right-clicked on hot-spot element to trigger context menu at (280, 255) on #hot-spot
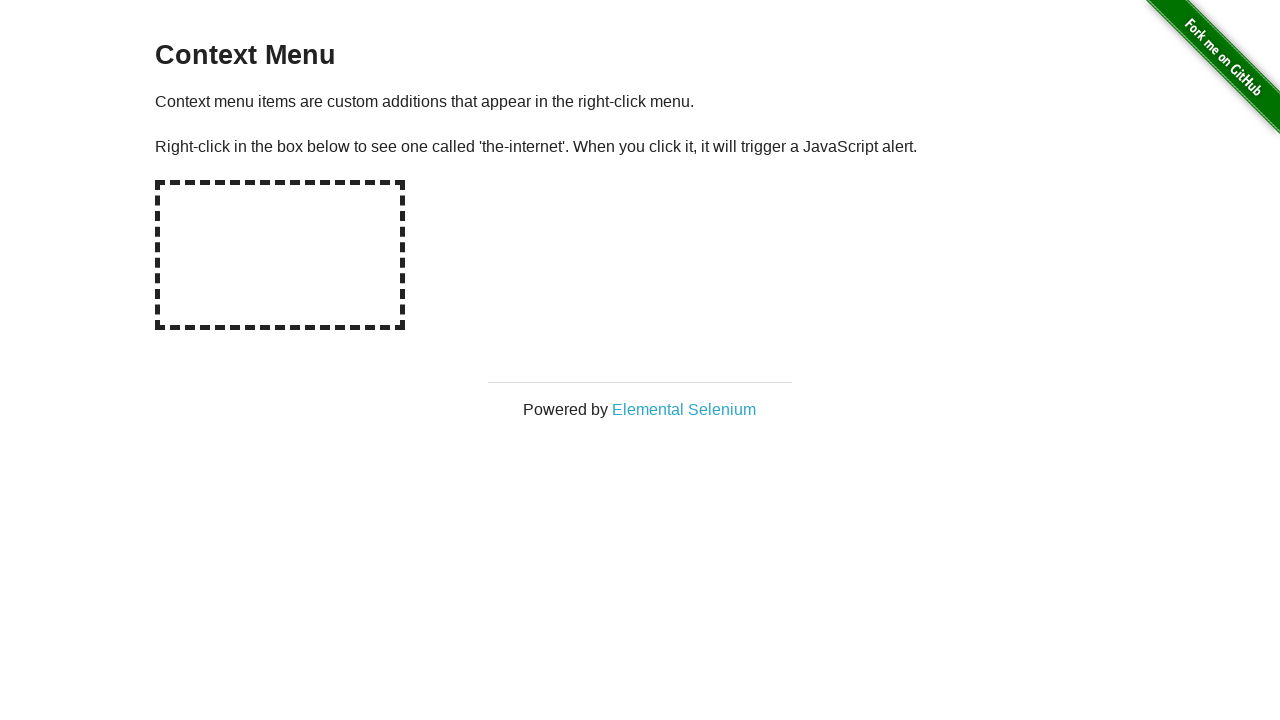

Alert dialog accepted
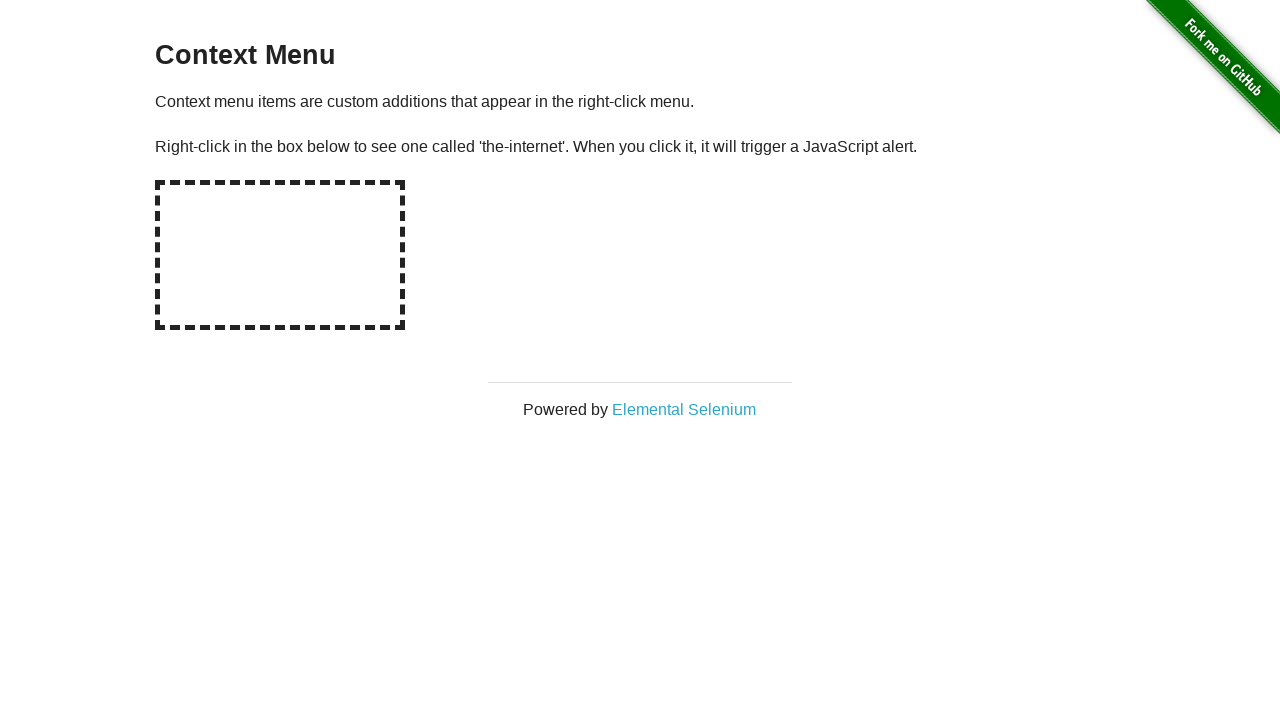

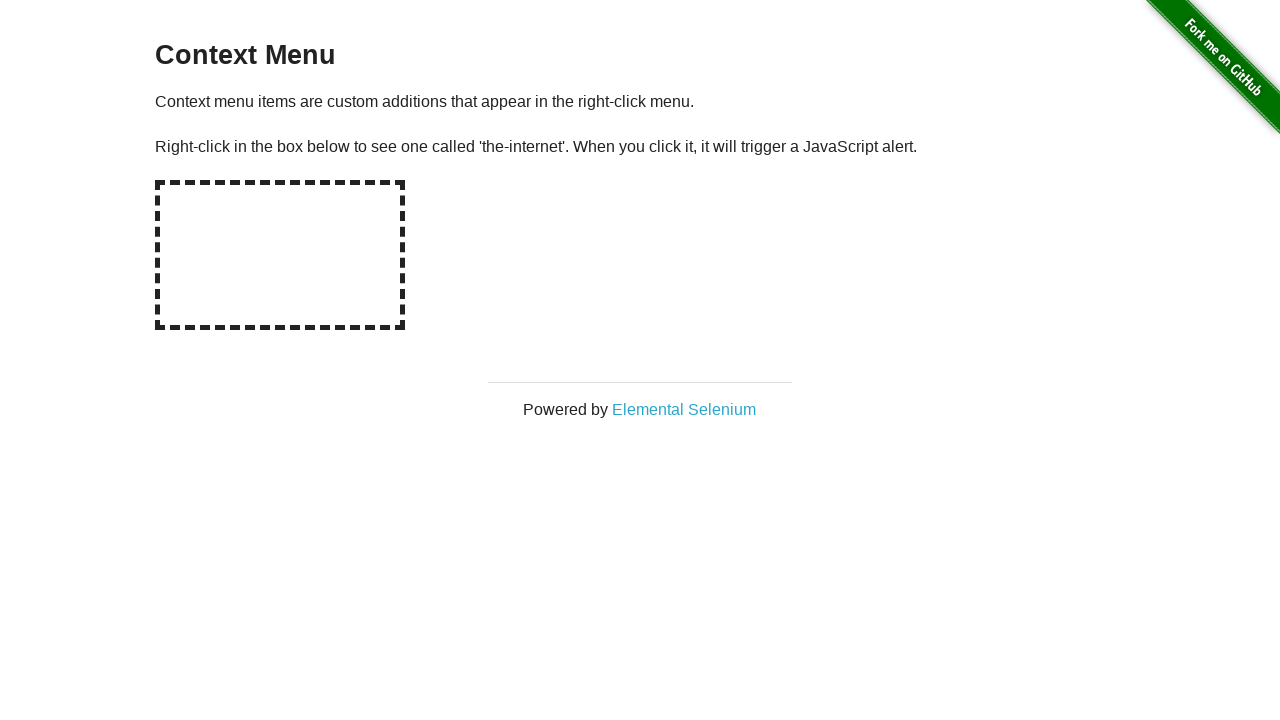